Tests dynamic loading functionality by clicking a button and waiting for dynamically loaded content to appear

Starting URL: https://the-internet.herokuapp.com/dynamic_loading/1

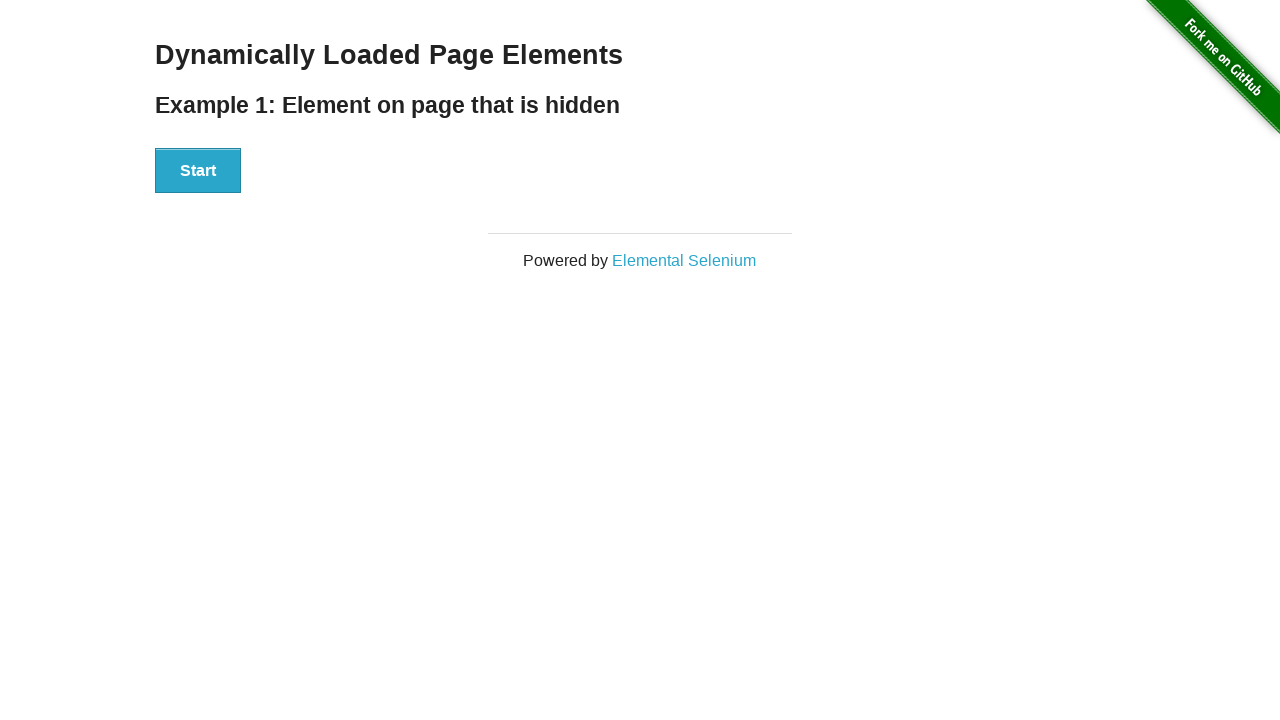

Clicked start button to trigger dynamic loading at (198, 171) on xpath=//button
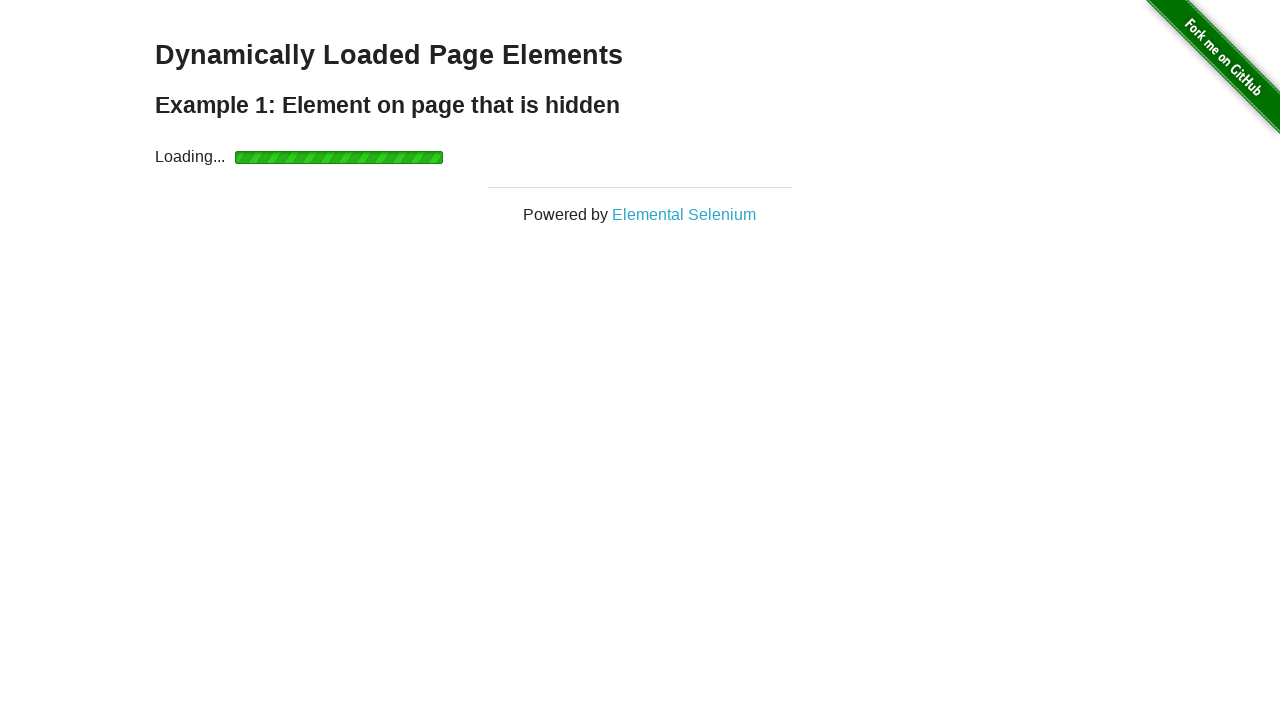

Waited for dynamically loaded 'Hello World!' text to appear
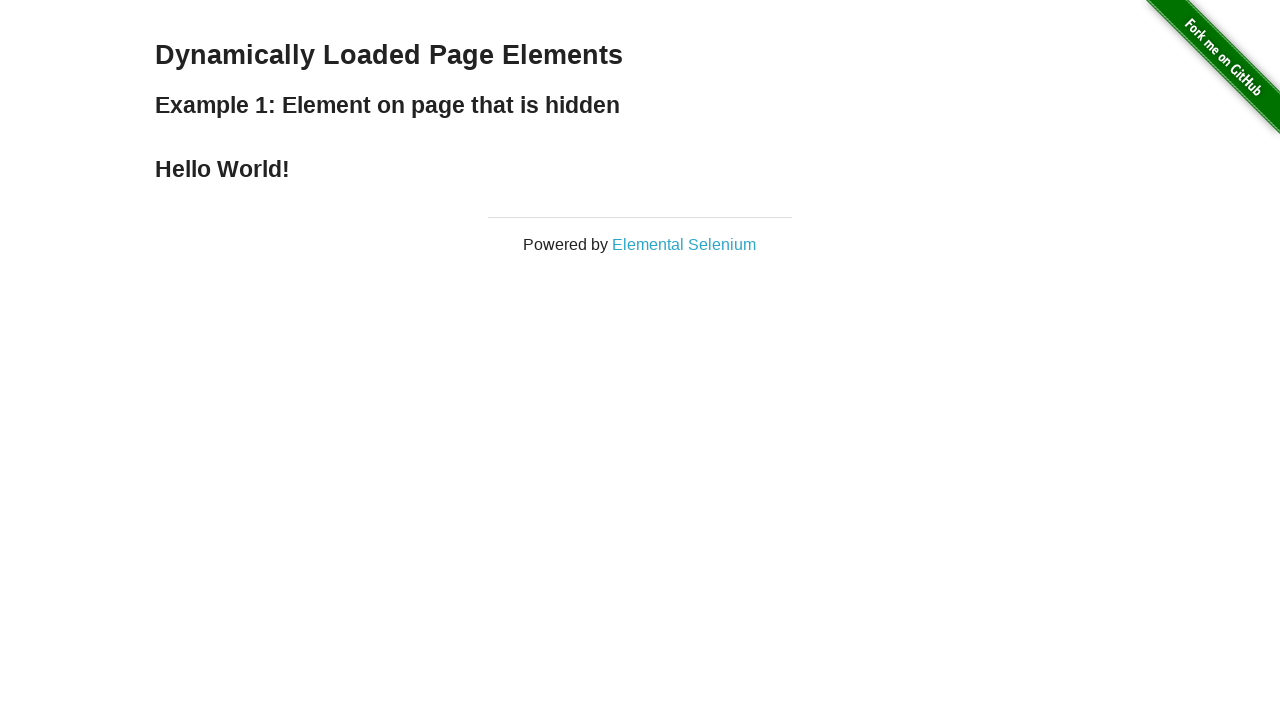

Retrieved dynamically loaded text: 'Hello World!'
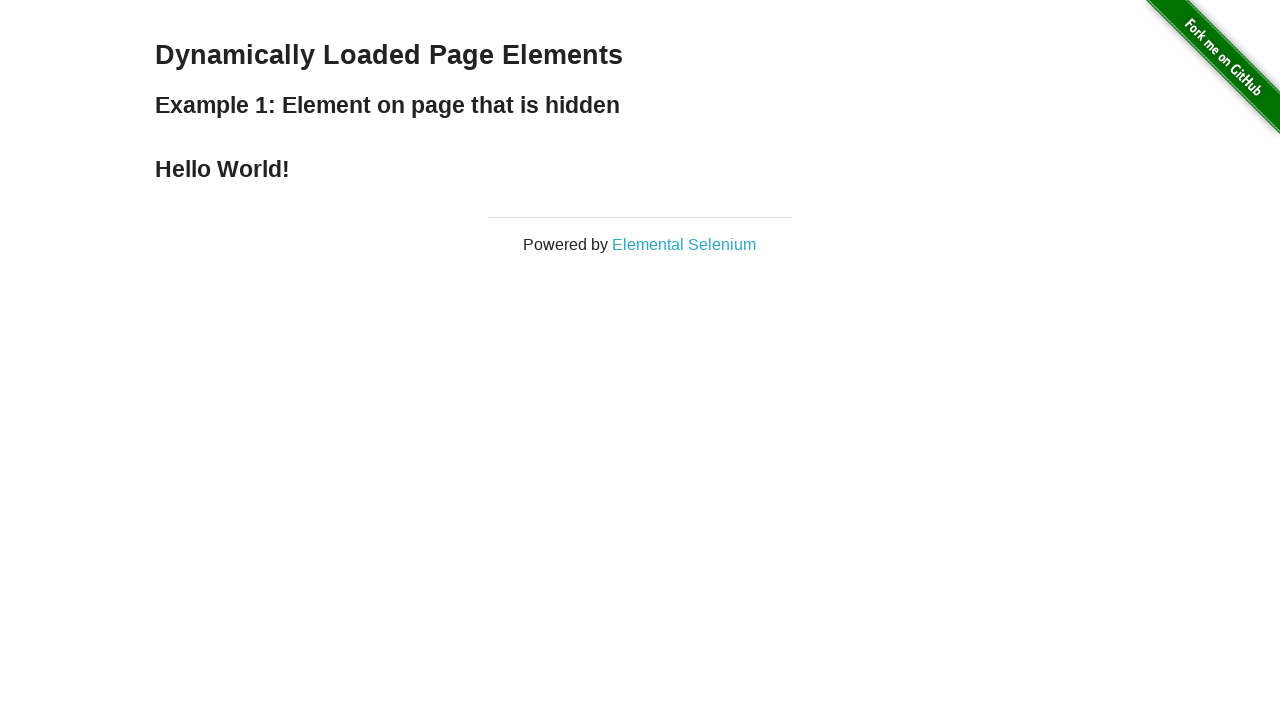

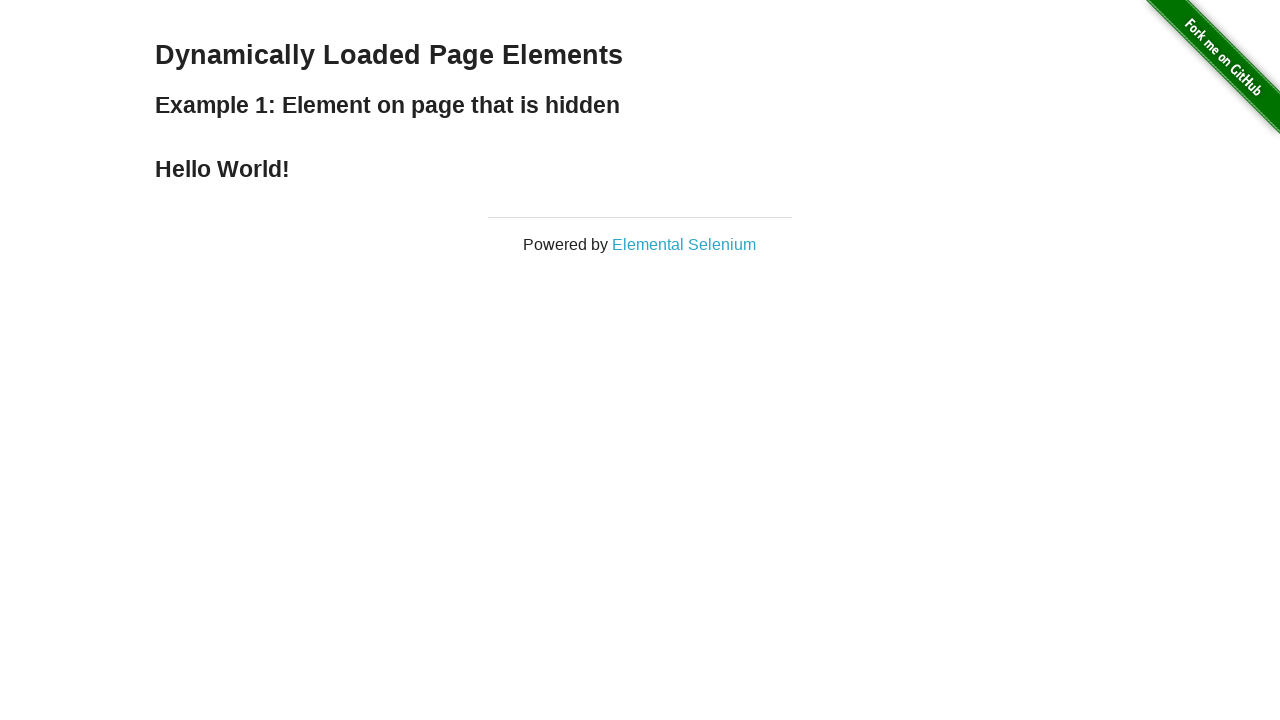